Tests getting text from a JavaScript confirm dialog by clicking a button and reading the dialog text

Starting URL: https://the-internet.herokuapp.com/javascript_alerts

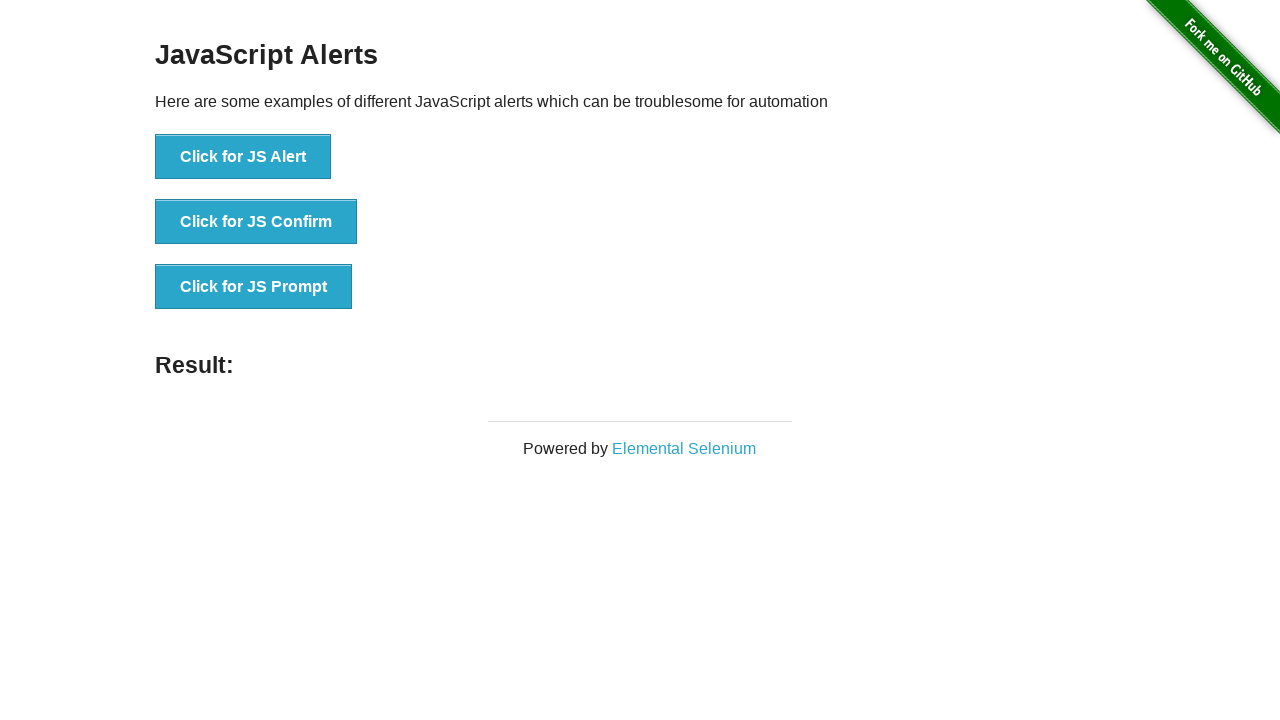

Clicked button to trigger JavaScript confirm dialog at (256, 222) on xpath=//button[@onclick='jsConfirm()']
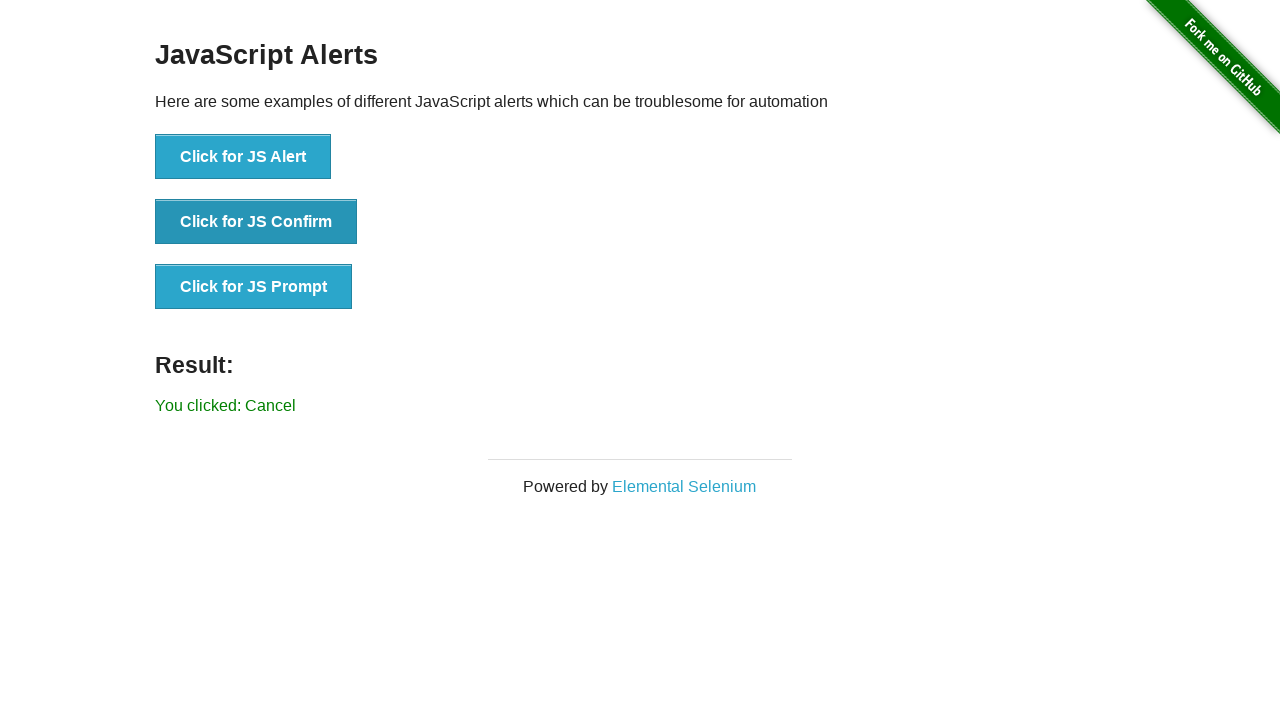

Set up dialog handler to accept the confirm dialog
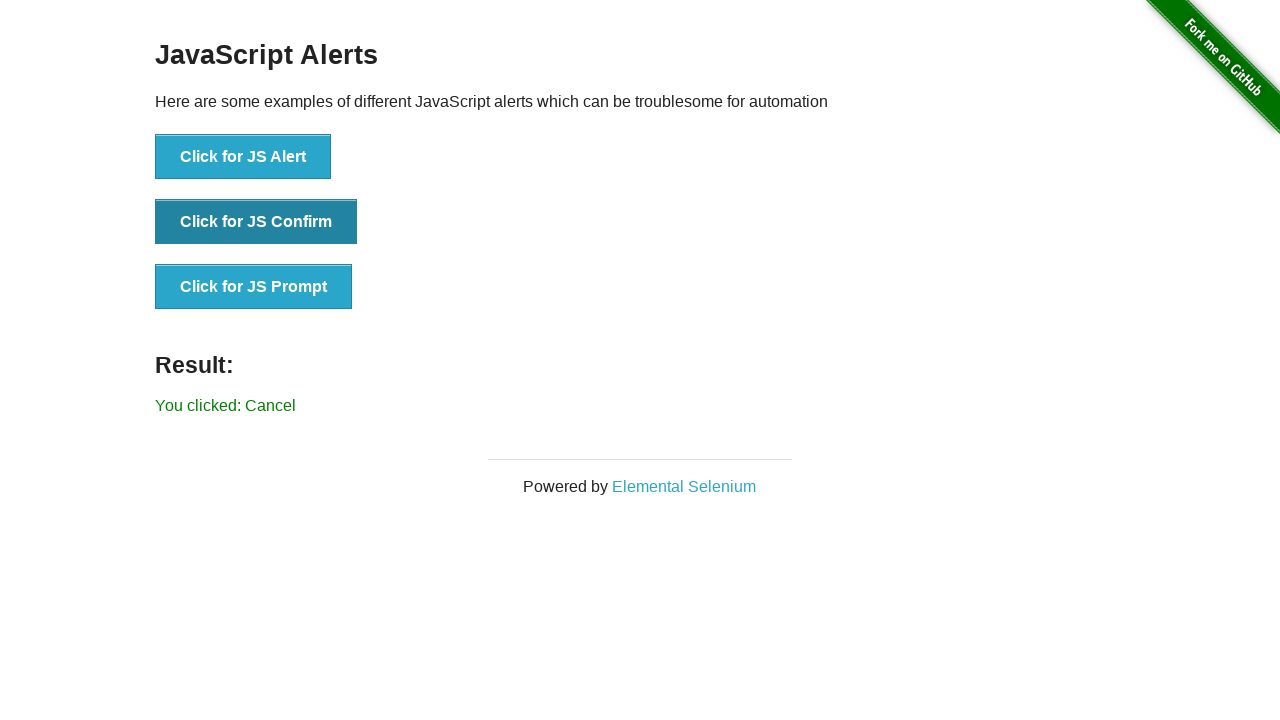

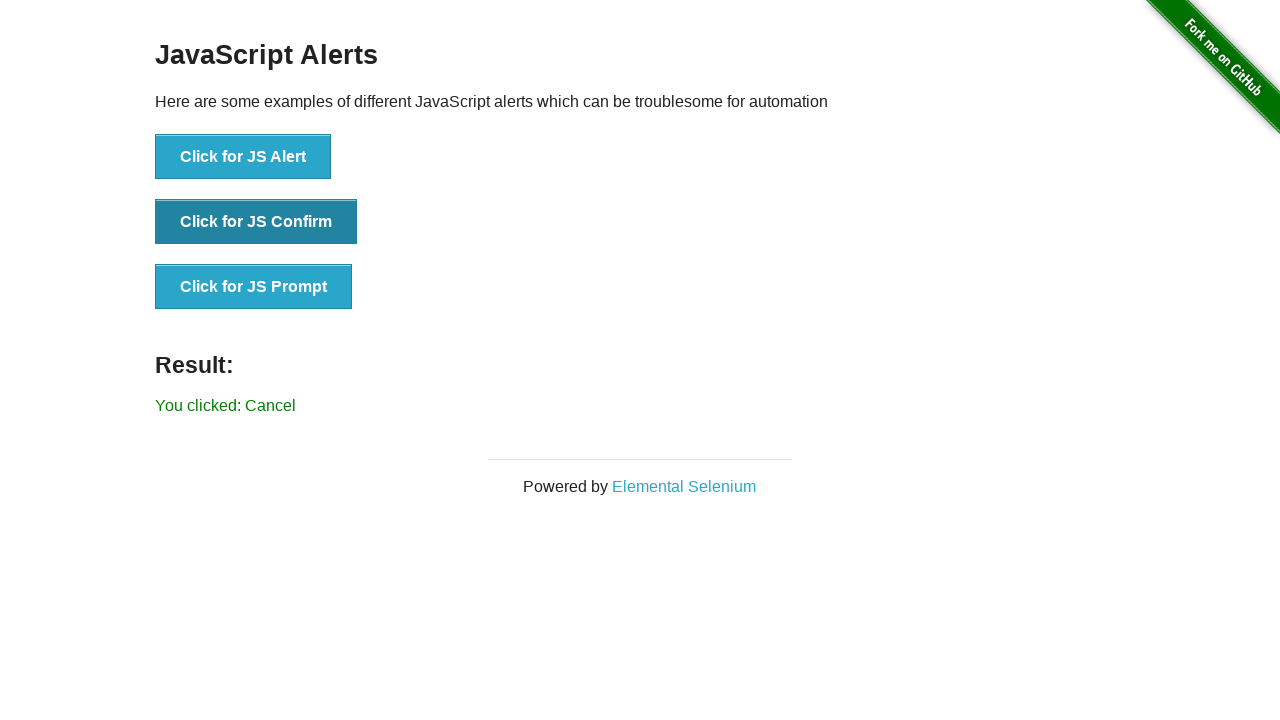